Navigates to a Selenium practice page and verifies that a data table with customers is loaded and accessible by checking for table rows and columns.

Starting URL: https://www.techlistic.com/p/demo-selenium-practice.html

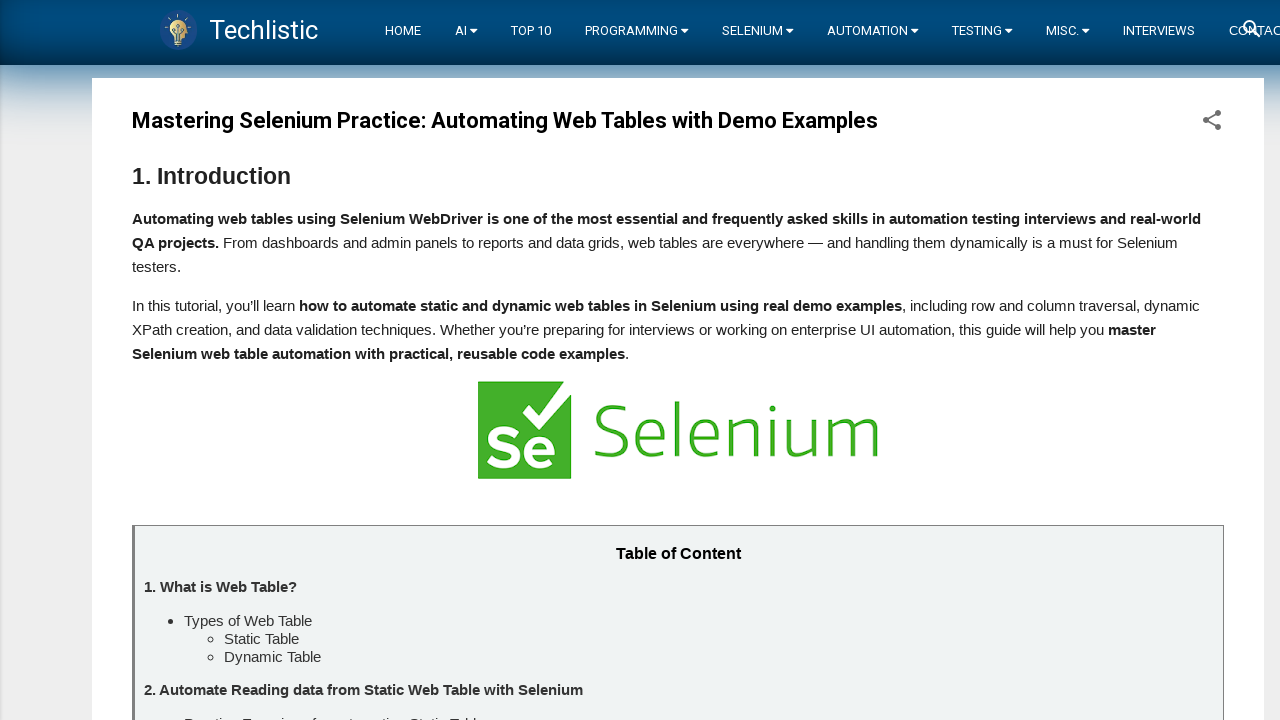

Navigated to Selenium practice page
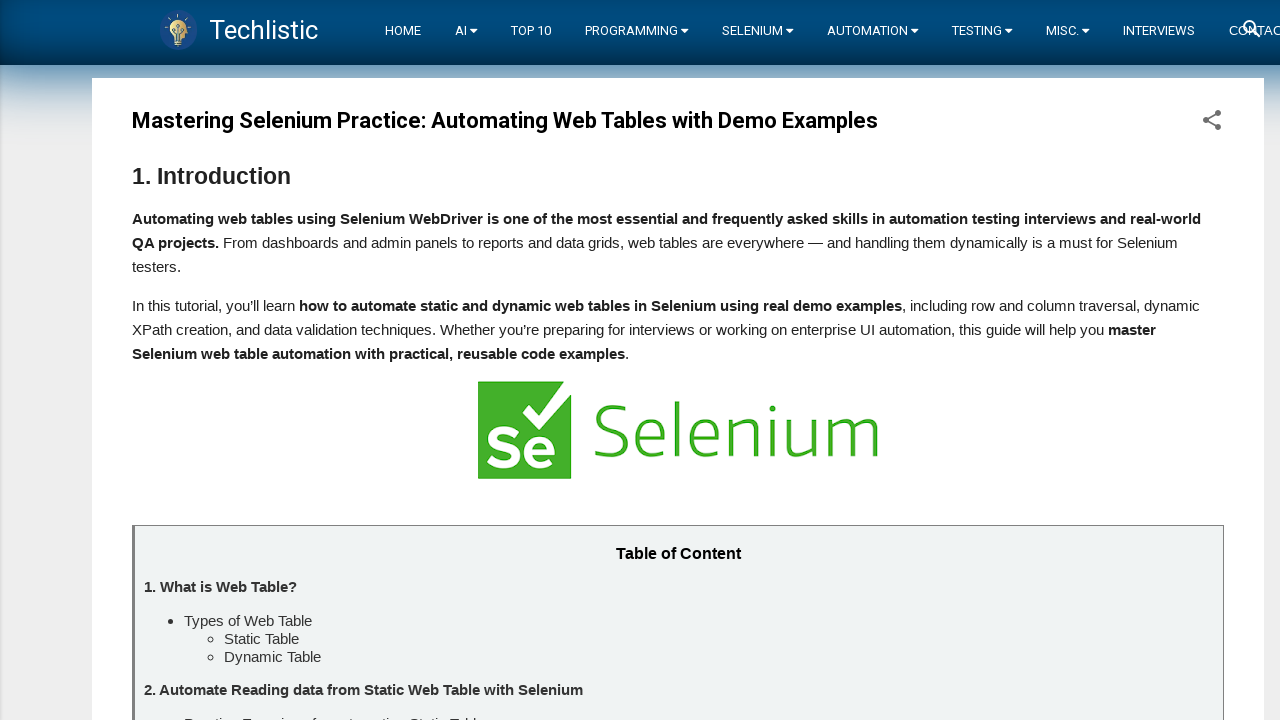

Customers table became visible
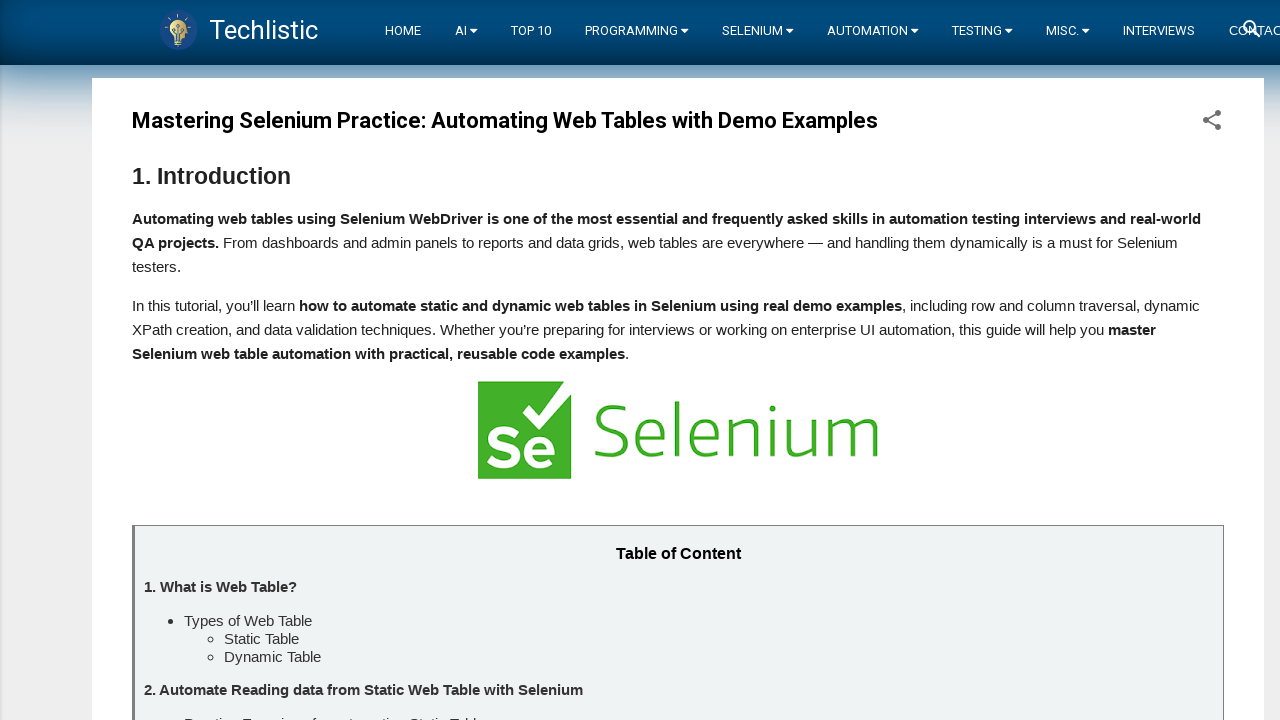

Table rows loaded and accessible
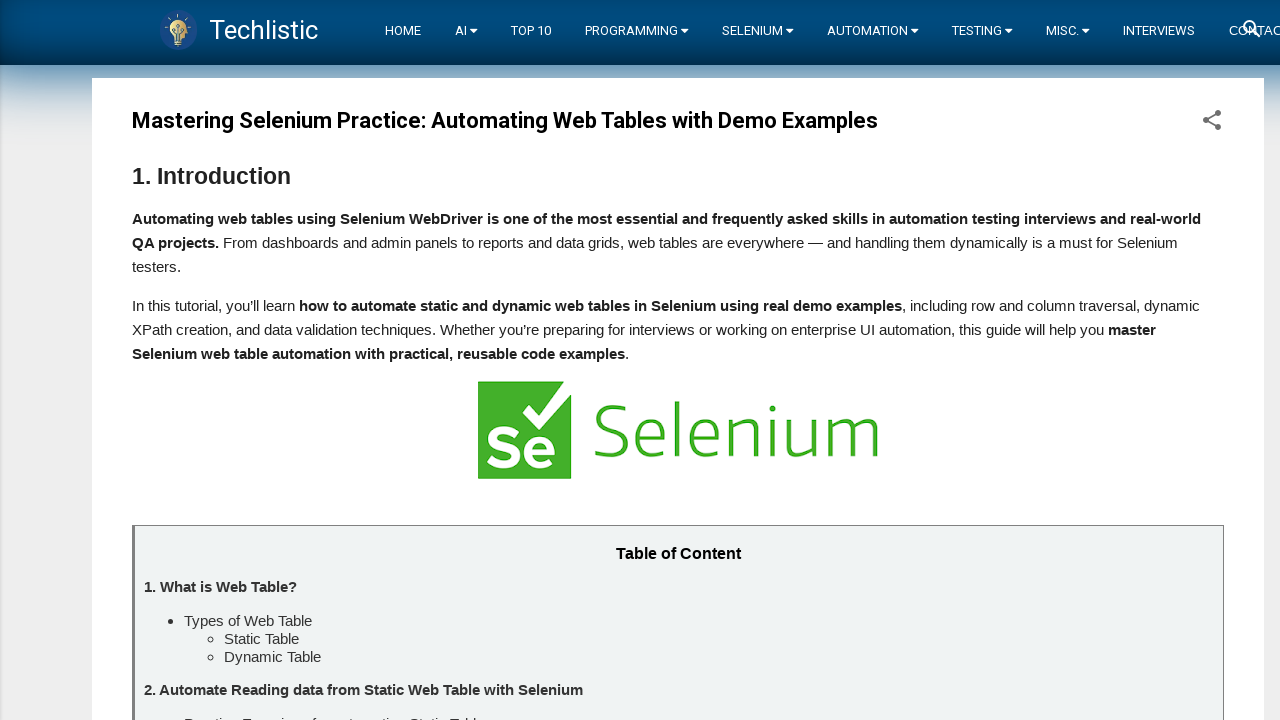

Table columns/headers loaded and accessible
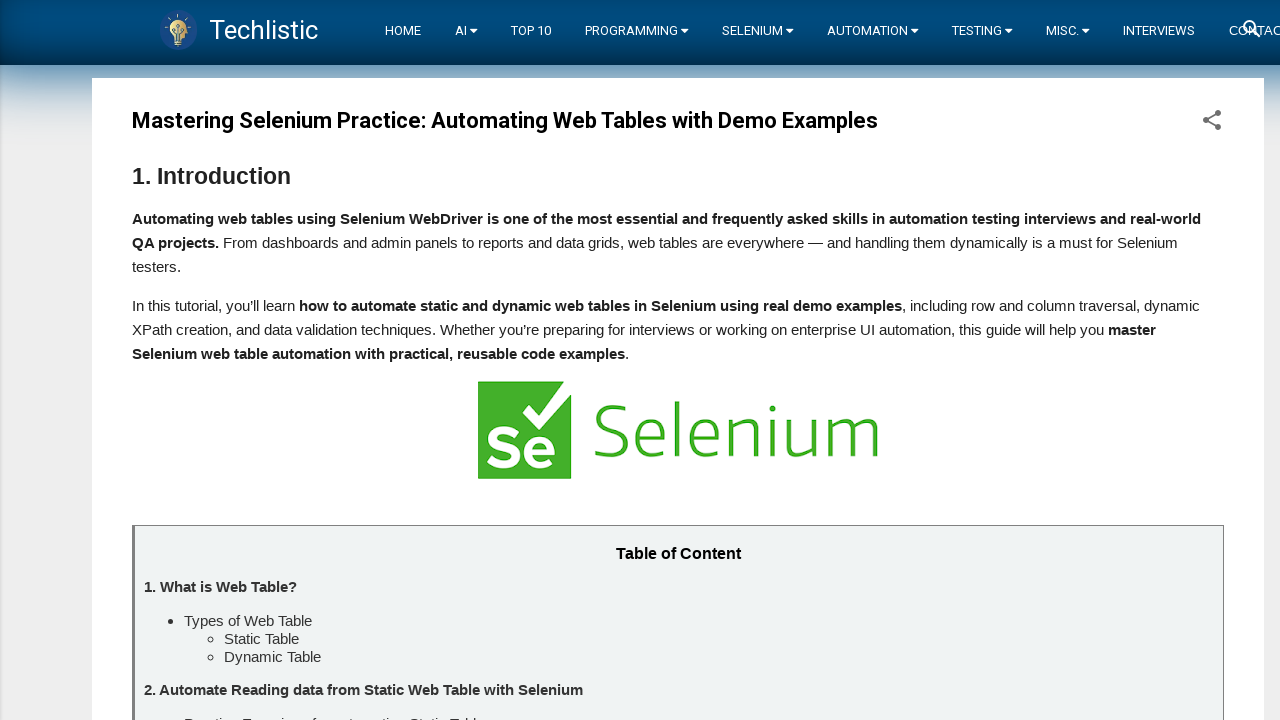

Clicked on first data cell in customers table at (248, 360) on xpath=//table[@id='customers']/tbody/tr[2]/td[1]
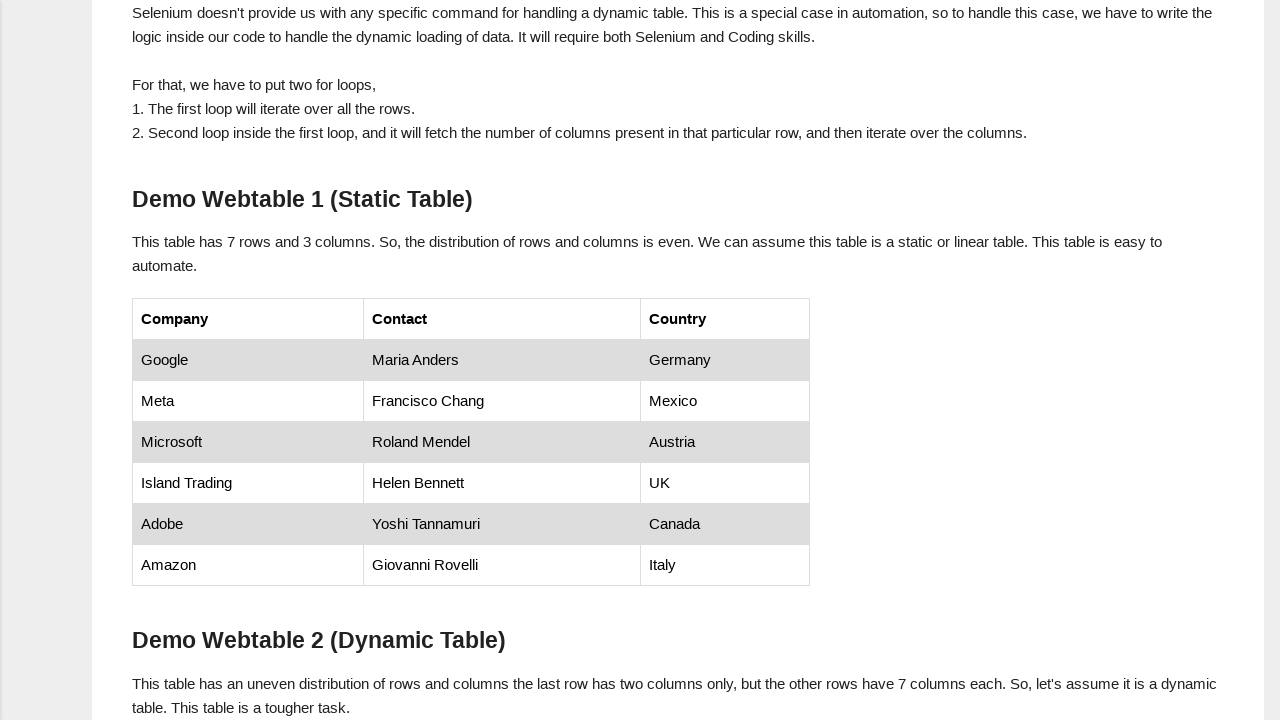

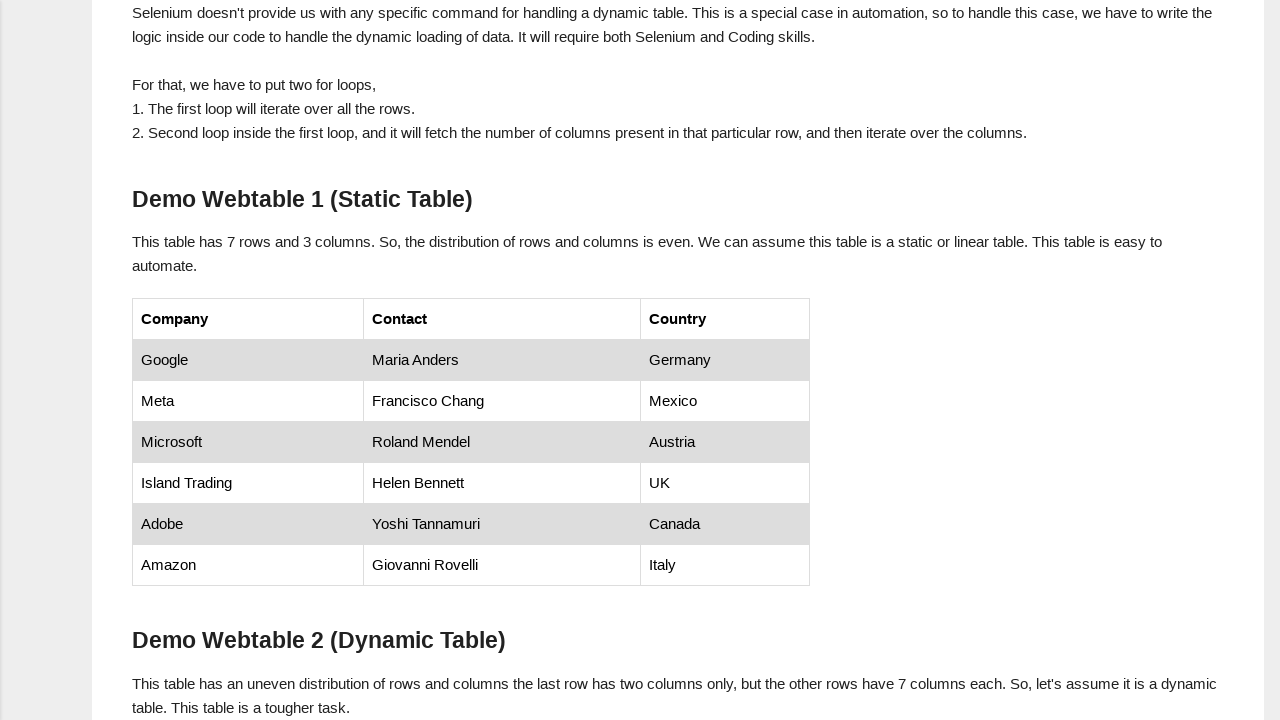